Tests the calculator demo by entering 40 and 2 in the input fields and clicking the Go button to verify the result equals 42

Starting URL: http://juliemr.github.io/protractor-demo/

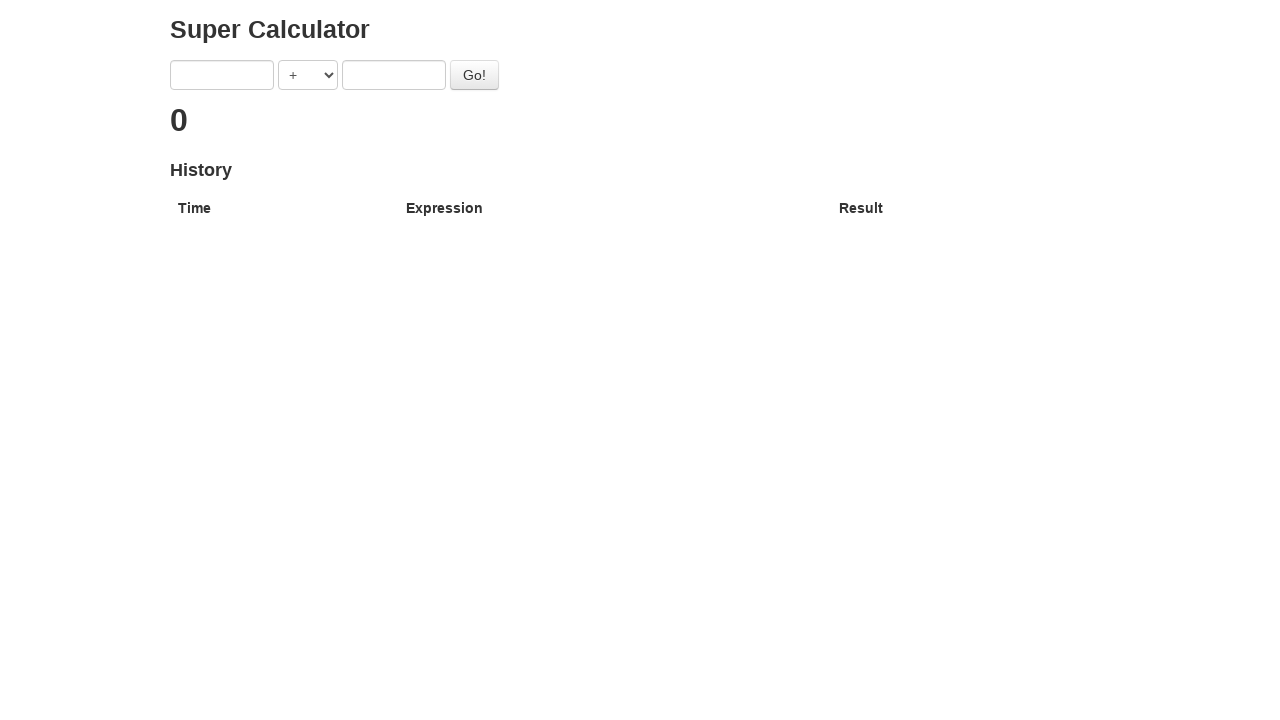

Entered '40' in the first input field on input[ng-model='first']
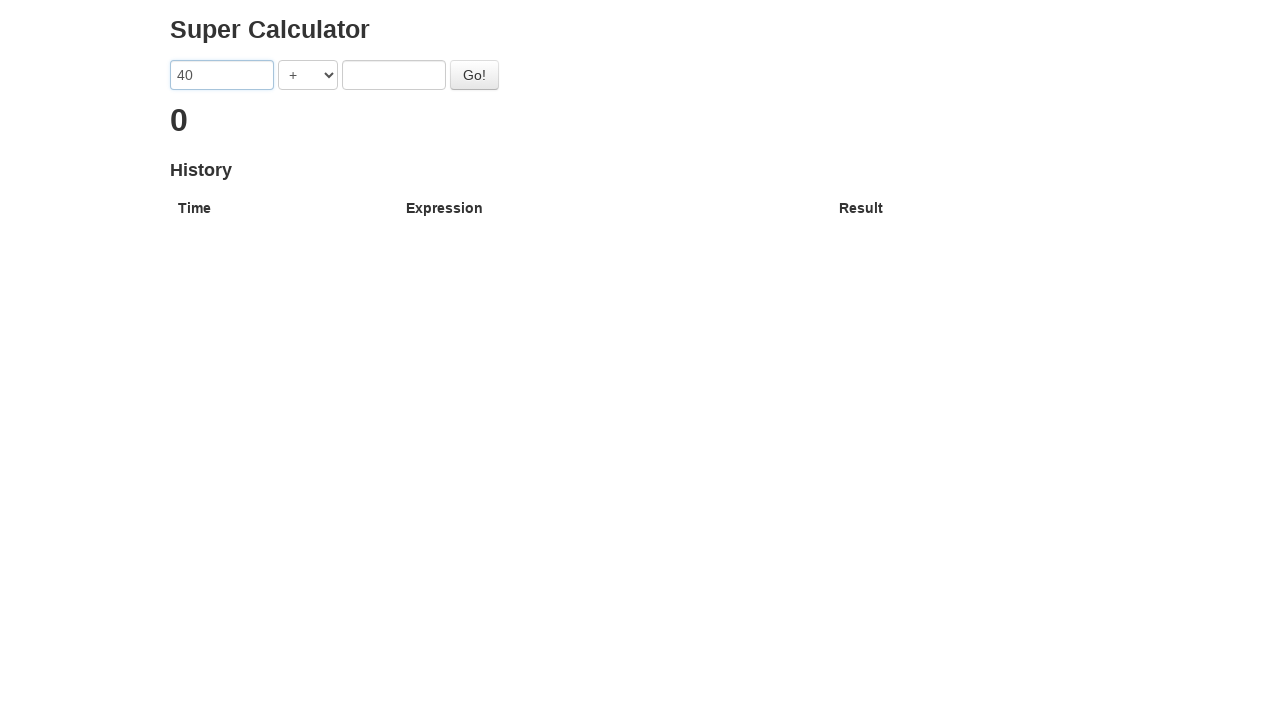

Entered '2' in the second input field on input[ng-model='second']
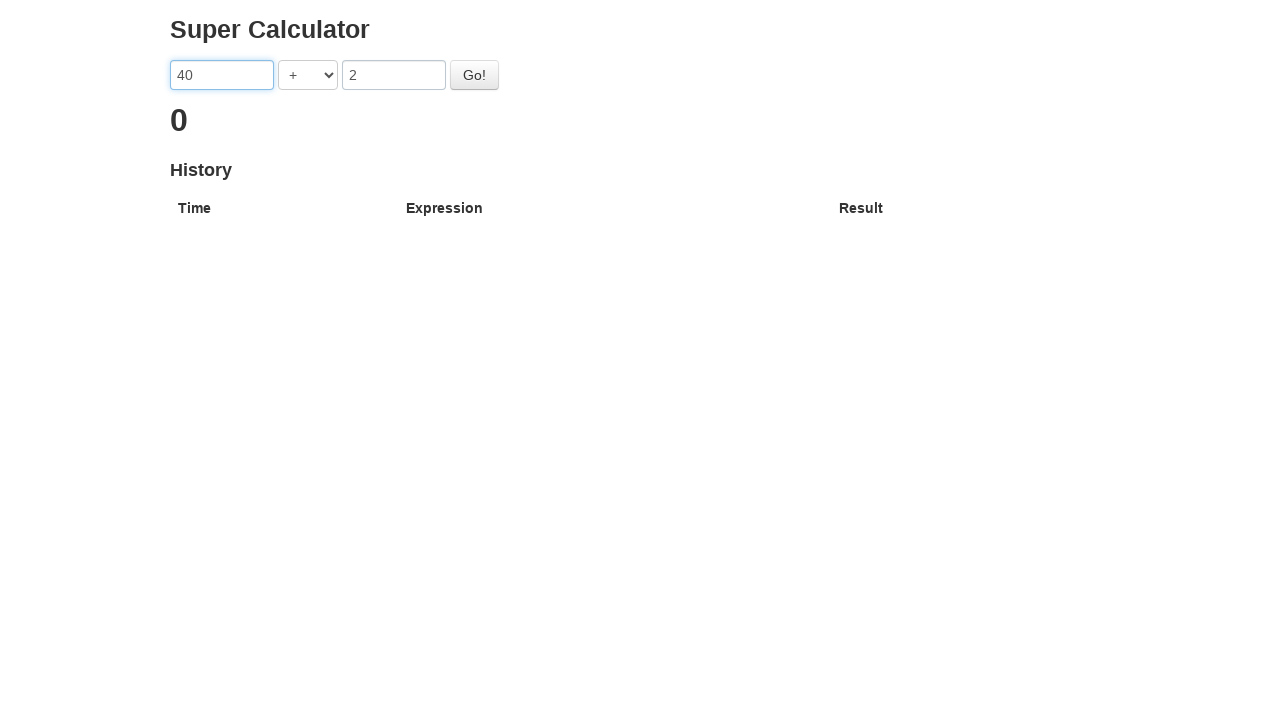

Clicked the Go button to calculate the result at (474, 75) on #gobutton
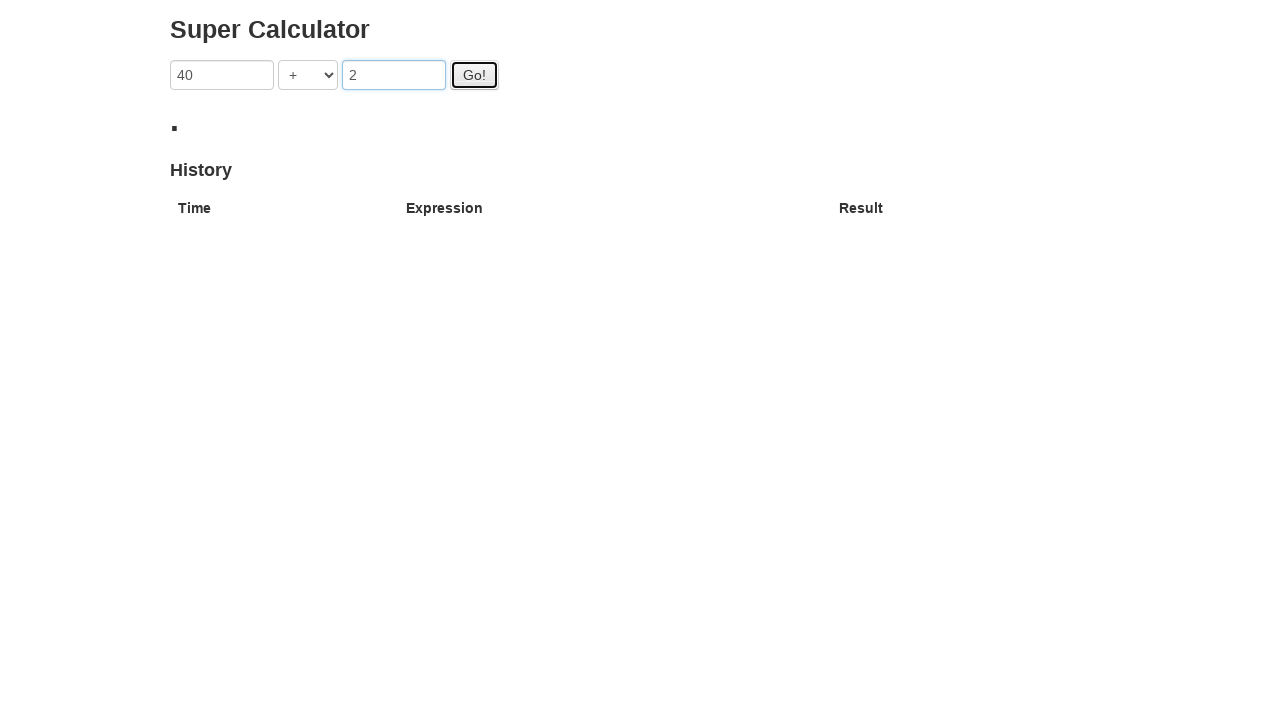

Result element loaded and displayed
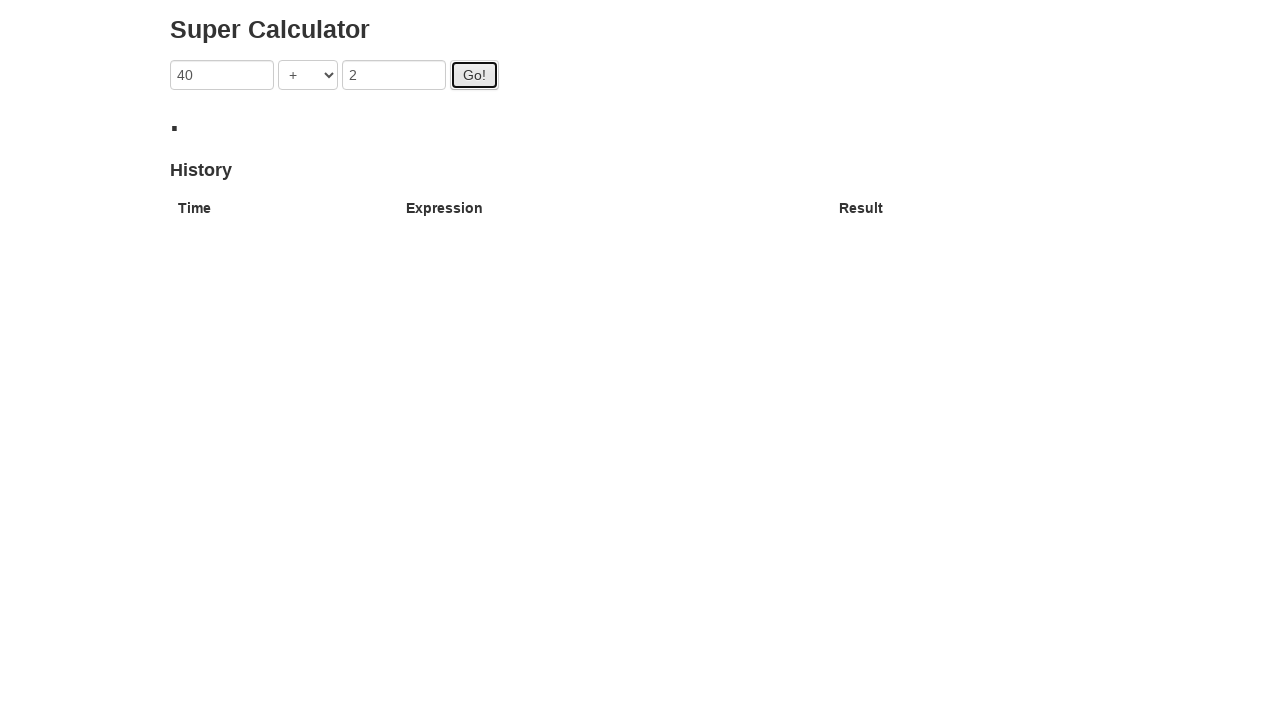

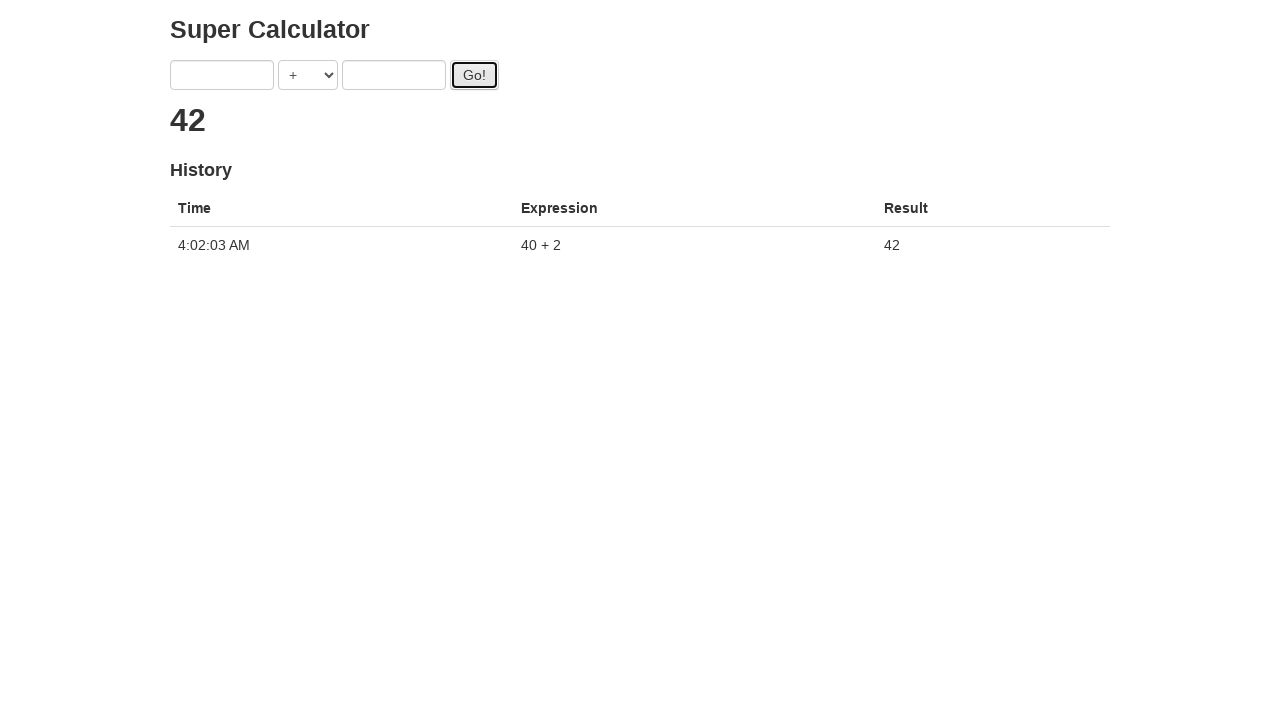